Tests registration form with mismatched email confirmation and verifies error message

Starting URL: https://alada.vn/tai-khoan/dang-ky.html

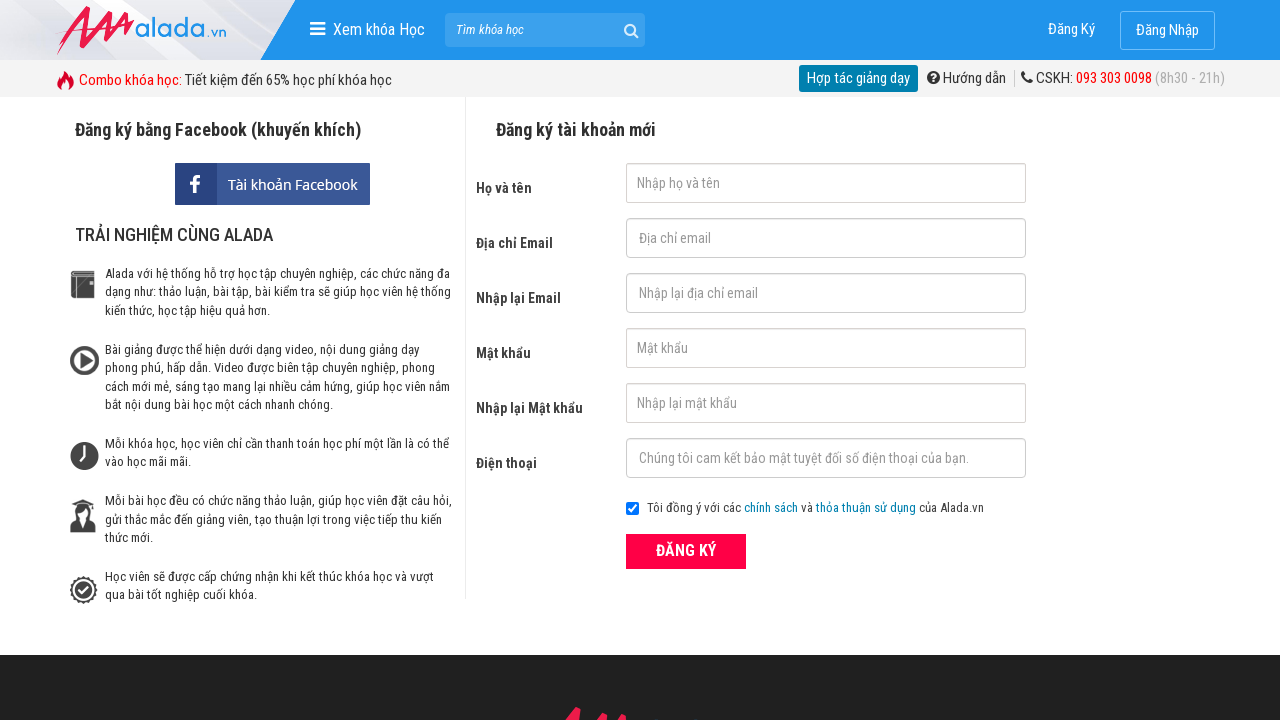

Filled first name field with 'Jane Smith' on #txtFirstname
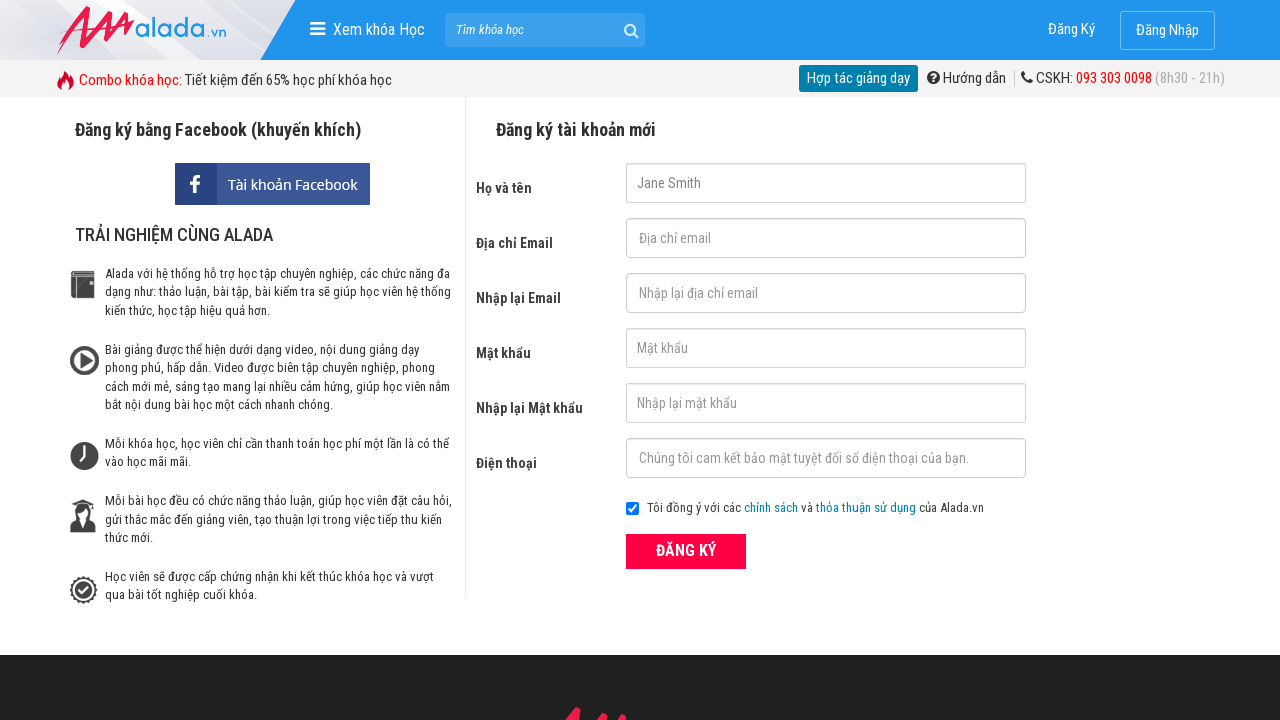

Filled email field with 'janesmith@gmail.com' on #txtEmail
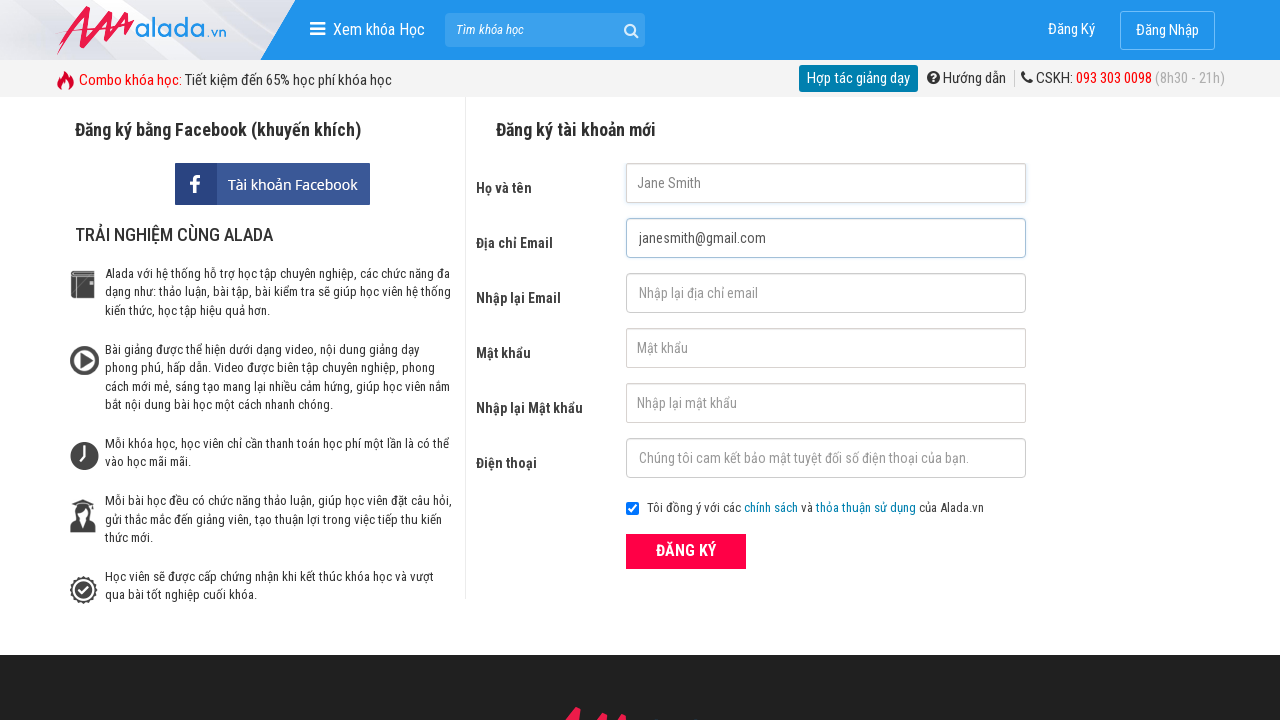

Filled confirm email field with different email 'janesmith@gmail.net' on #txtCEmail
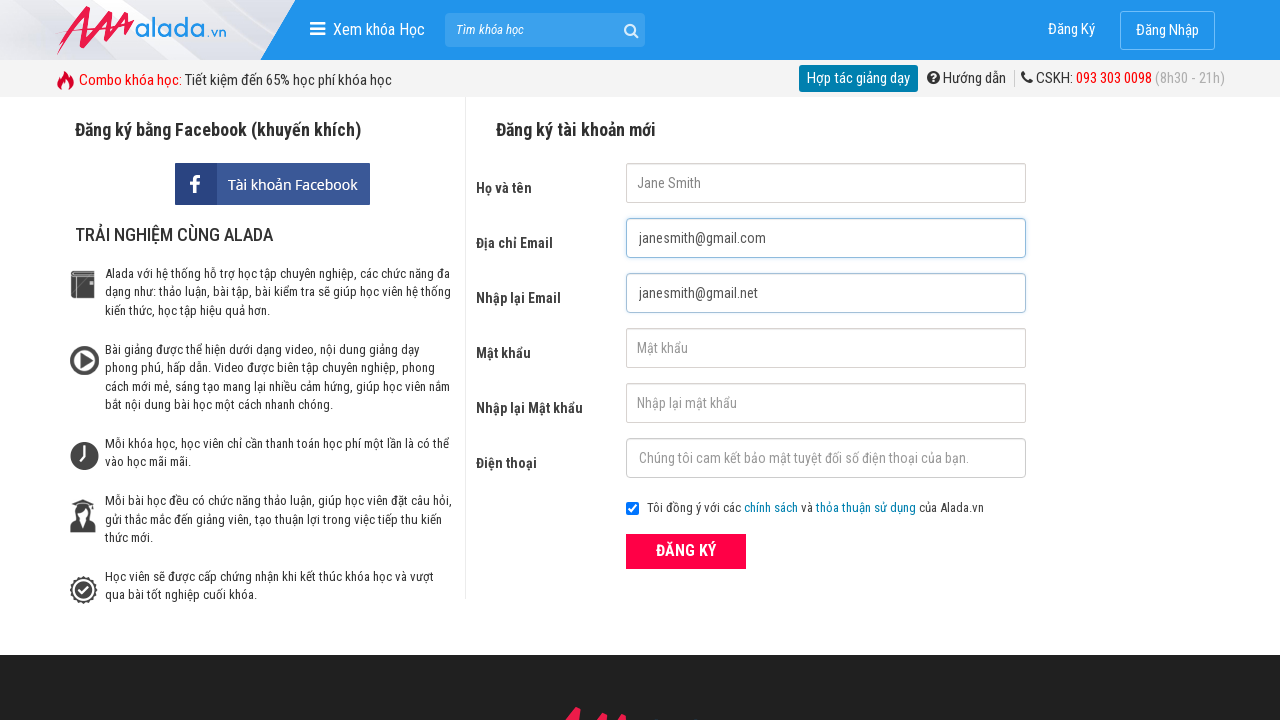

Filled password field with '123456aA@' on #txtPassword
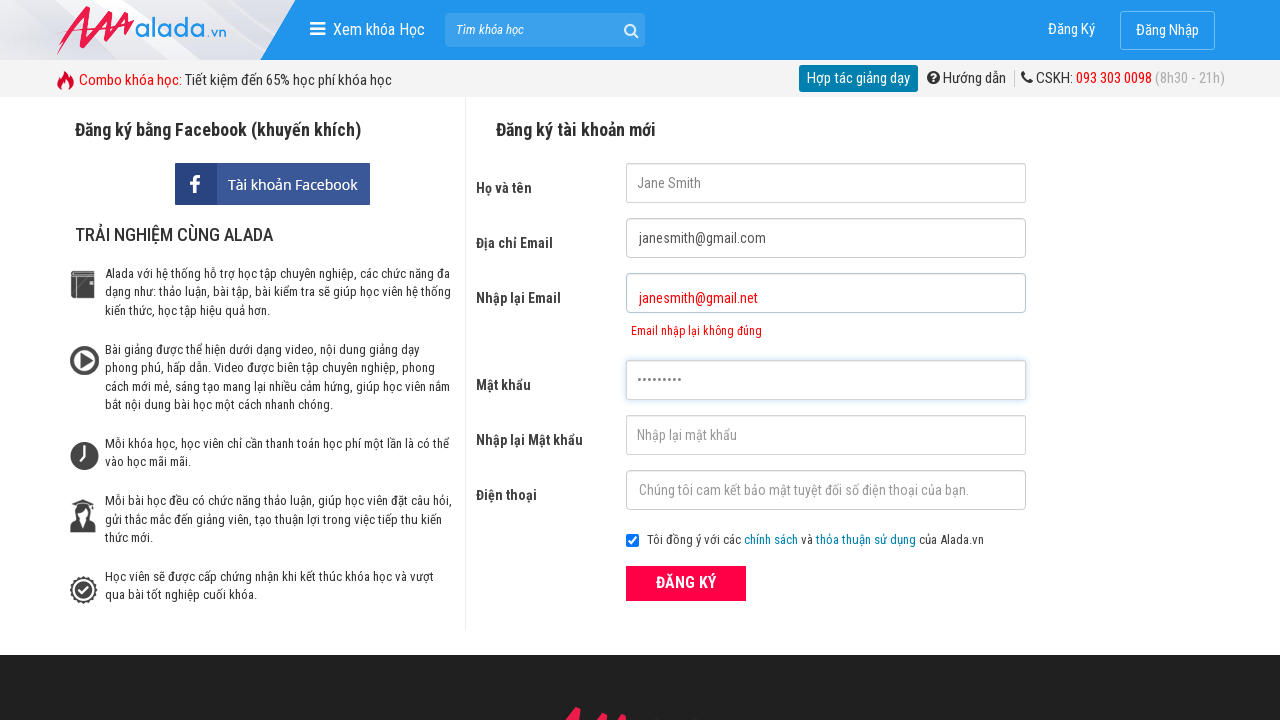

Filled confirm password field with '123456aA@' on #txtCPassword
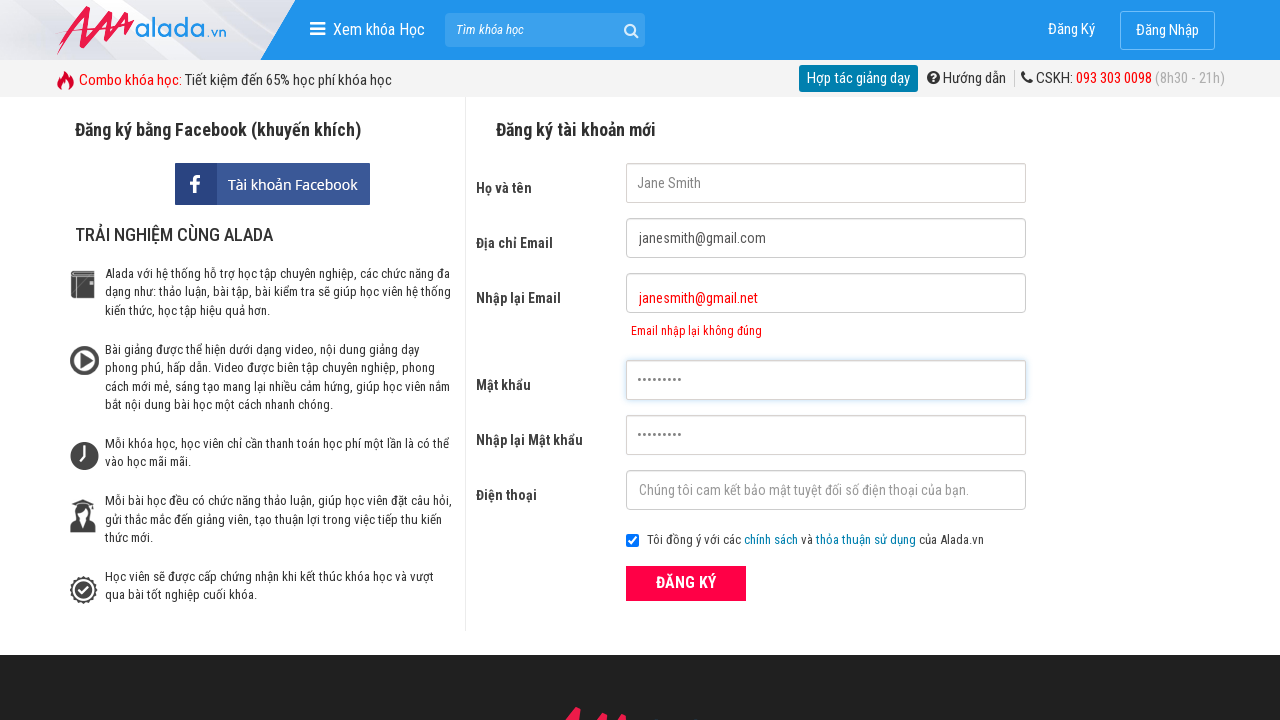

Filled phone field with '0987323874' on #txtPhone
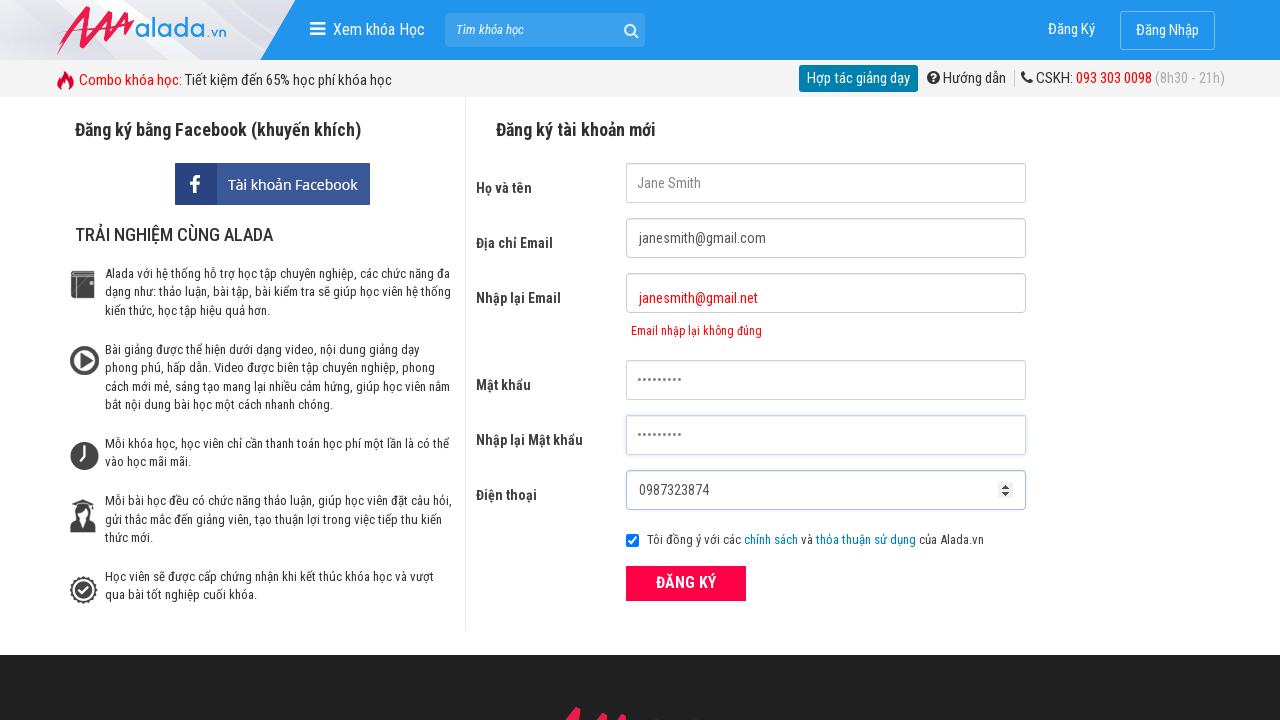

Clicked ĐĂNG KÝ (Register) button to submit form at (686, 583) on xpath=//form[@id='frmLogin']//button[text()='ĐĂNG KÝ']
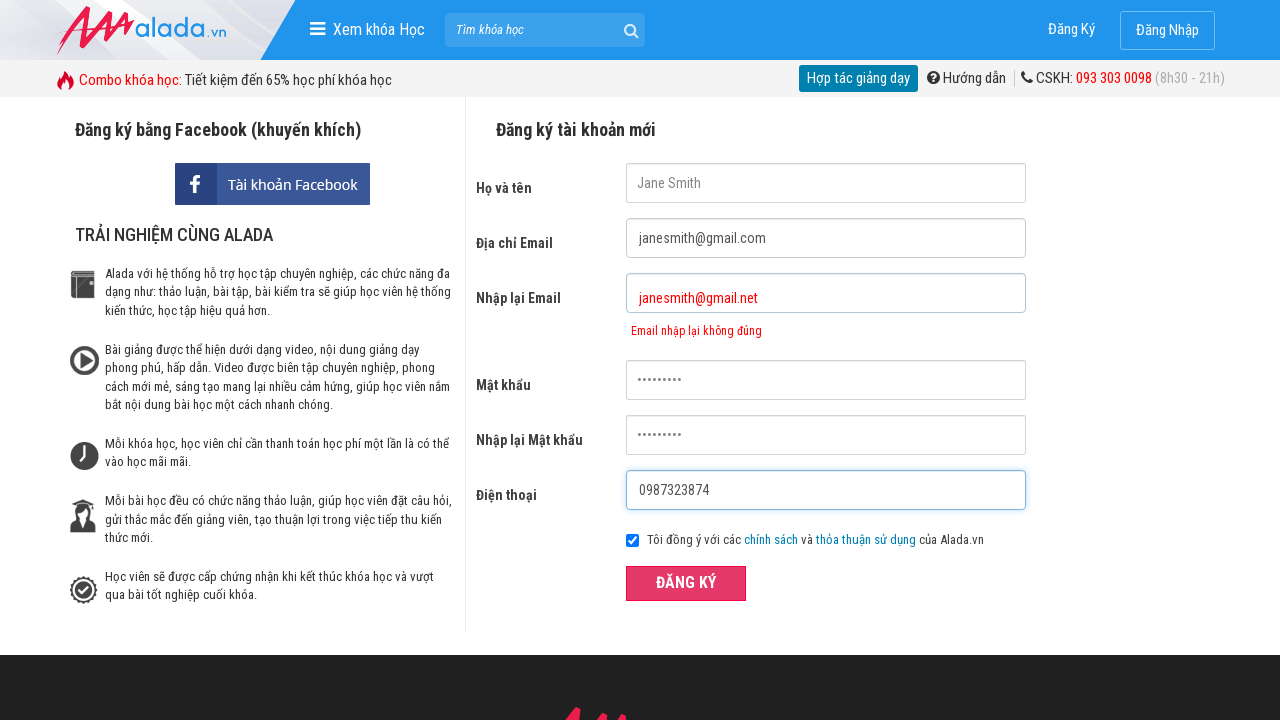

Verified error message 'Email nhập lại không đúng' displayed for mismatched email confirmation
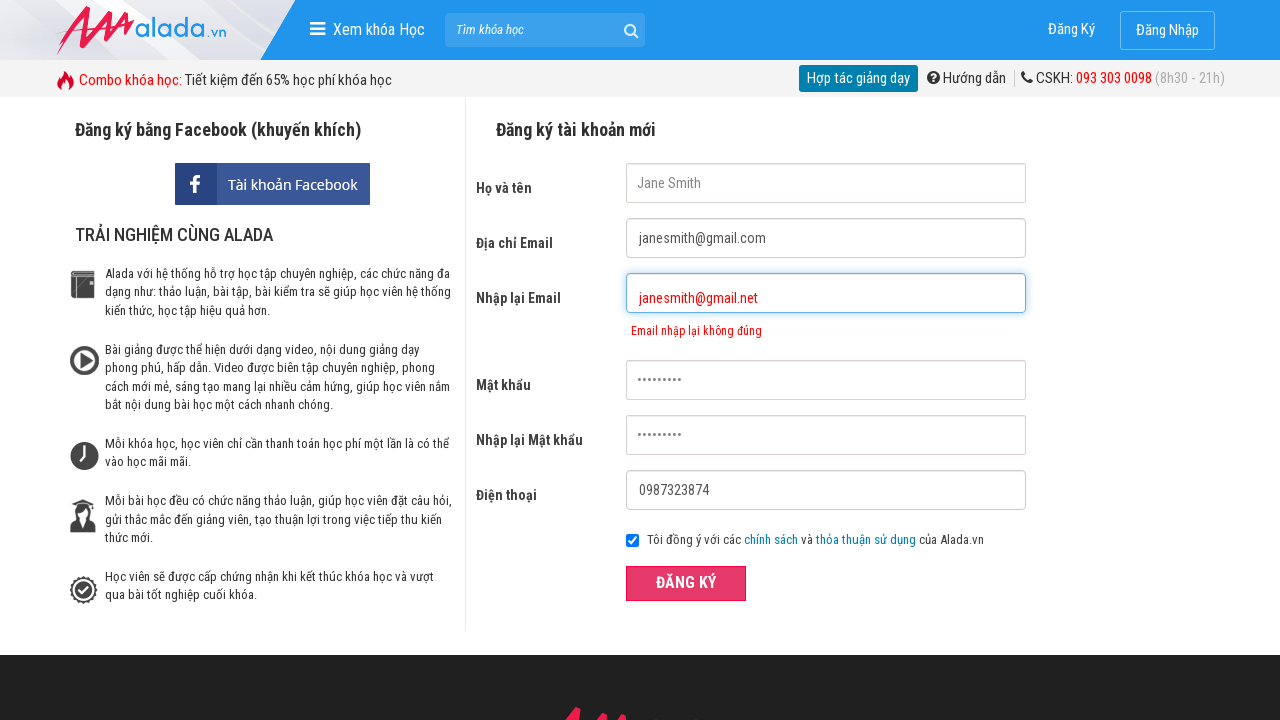

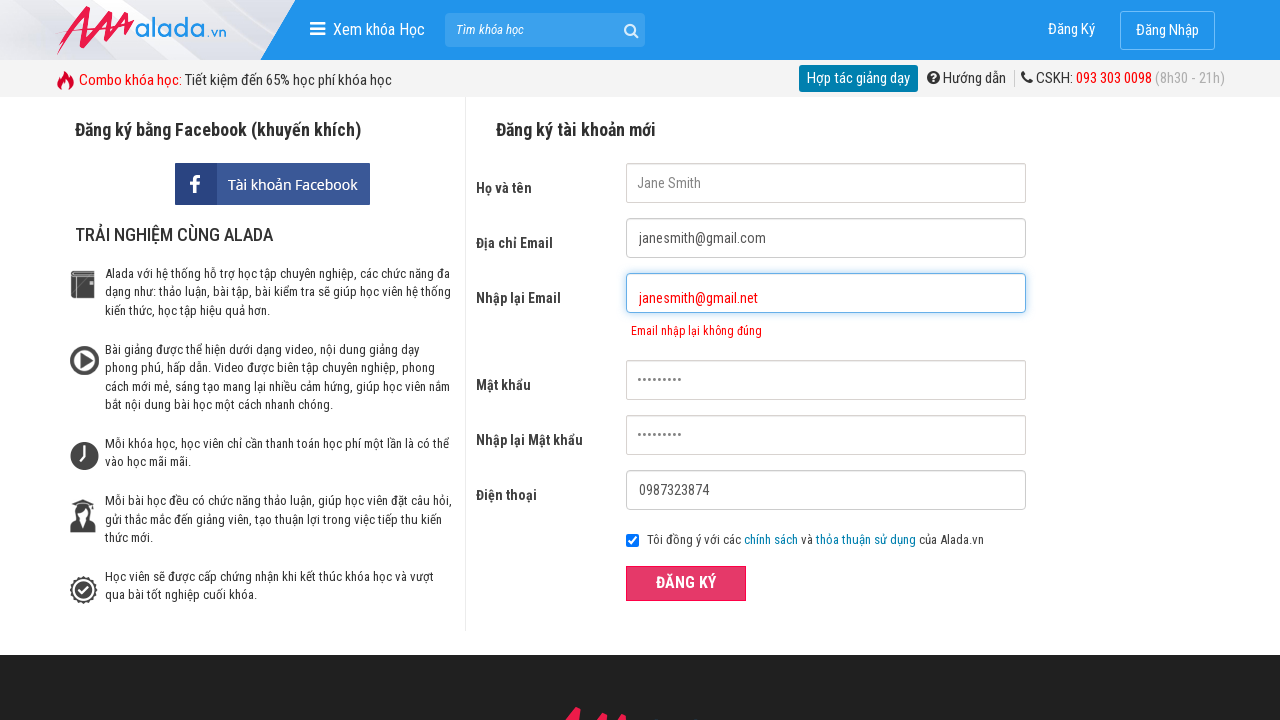